Tests city search functionality by entering a city name and either clicking on the result if found or verifying "No City found" message is displayed

Starting URL: https://qtripdynamic-qa-frontend.vercel.app/

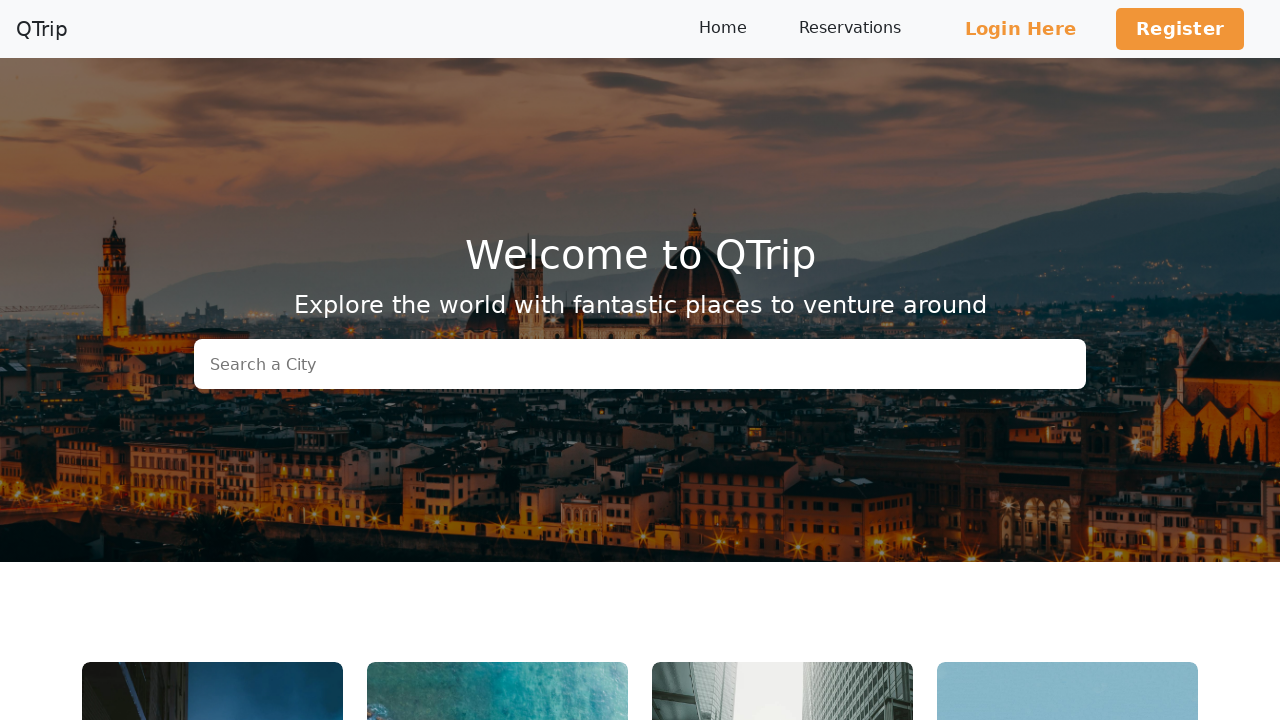

Filled city search field with 'Bengaluru' on //input[@placeholder='Search a City ']
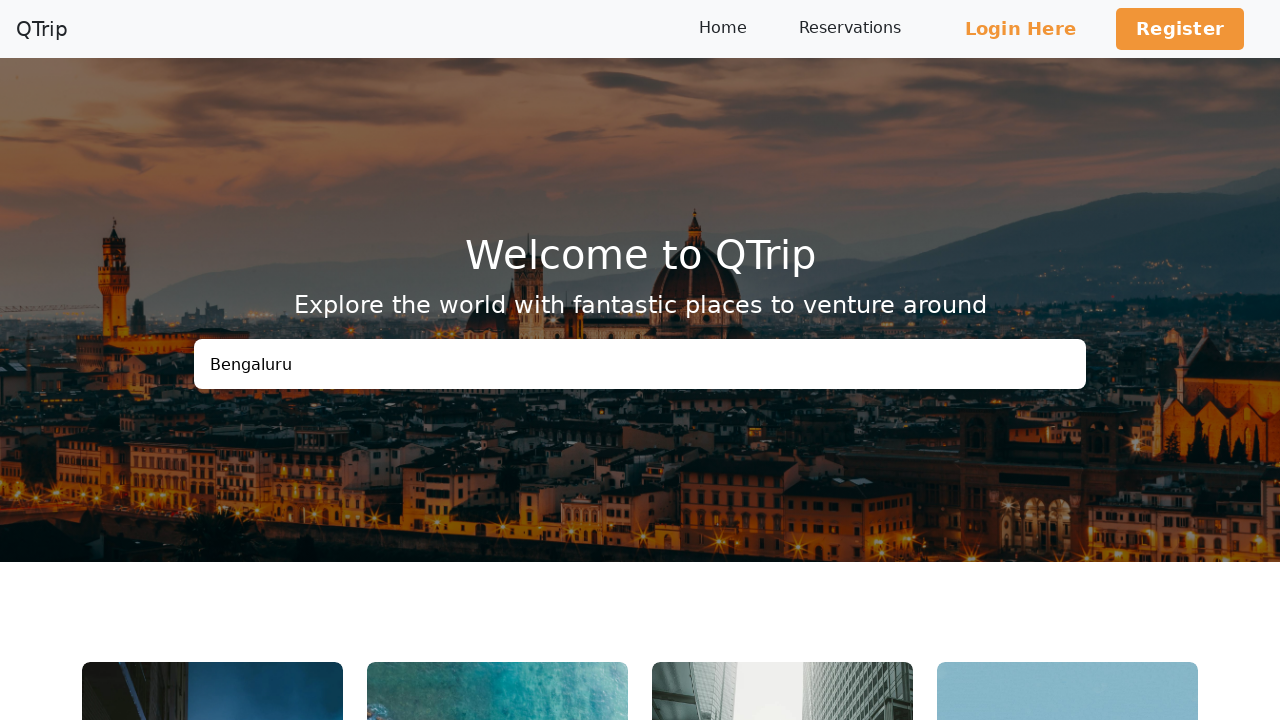

Waited 2 seconds for search results to load
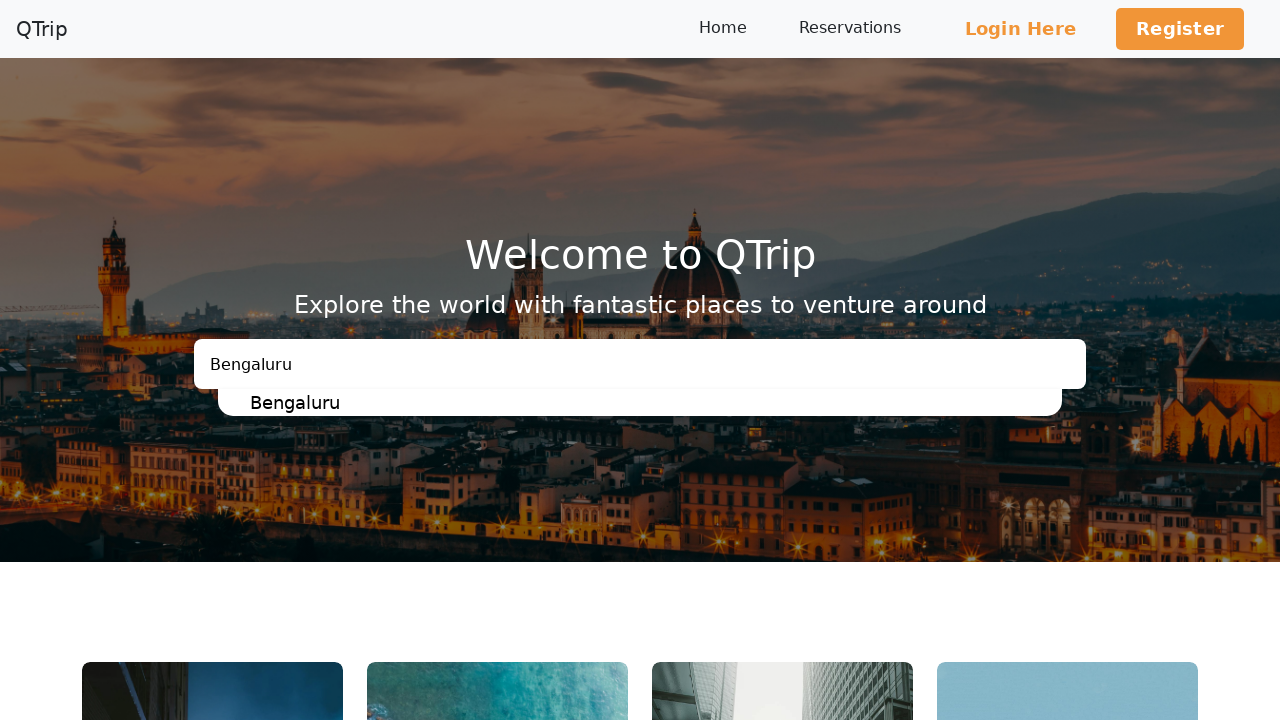

Clicked on city search result 'Bengaluru' at (656, 402) on xpath=//ul[@id='results']/a/li
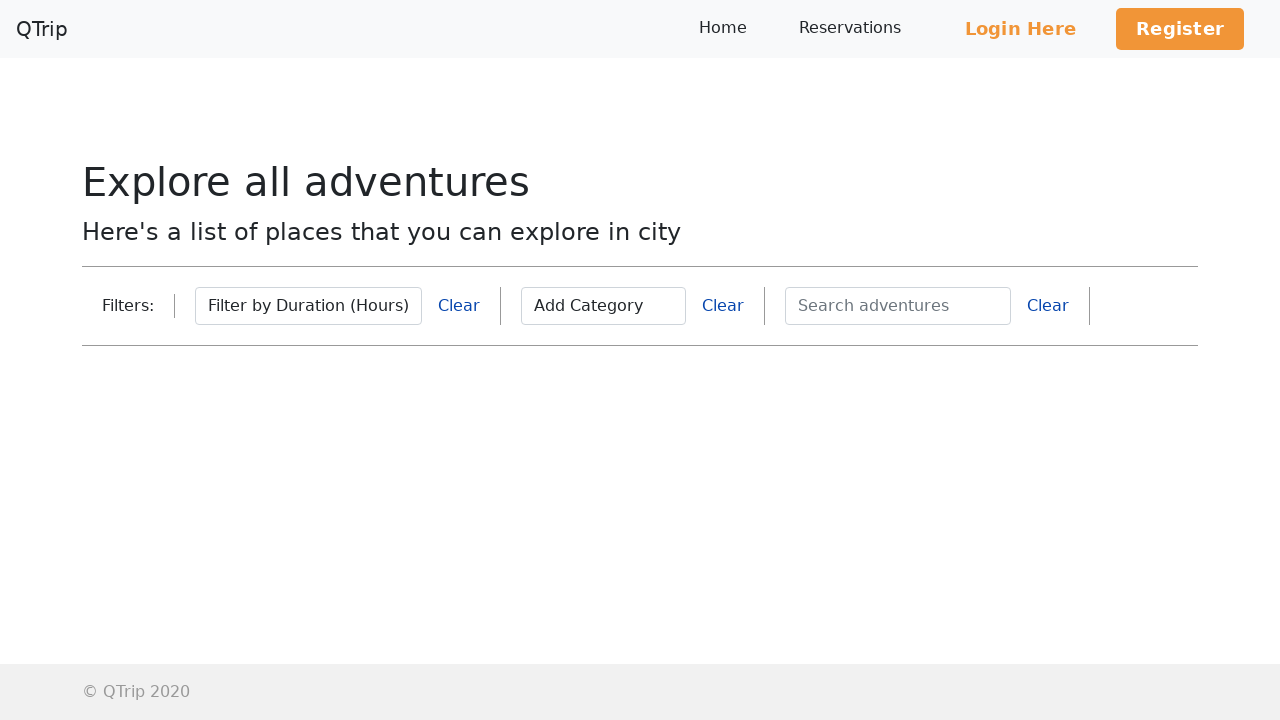

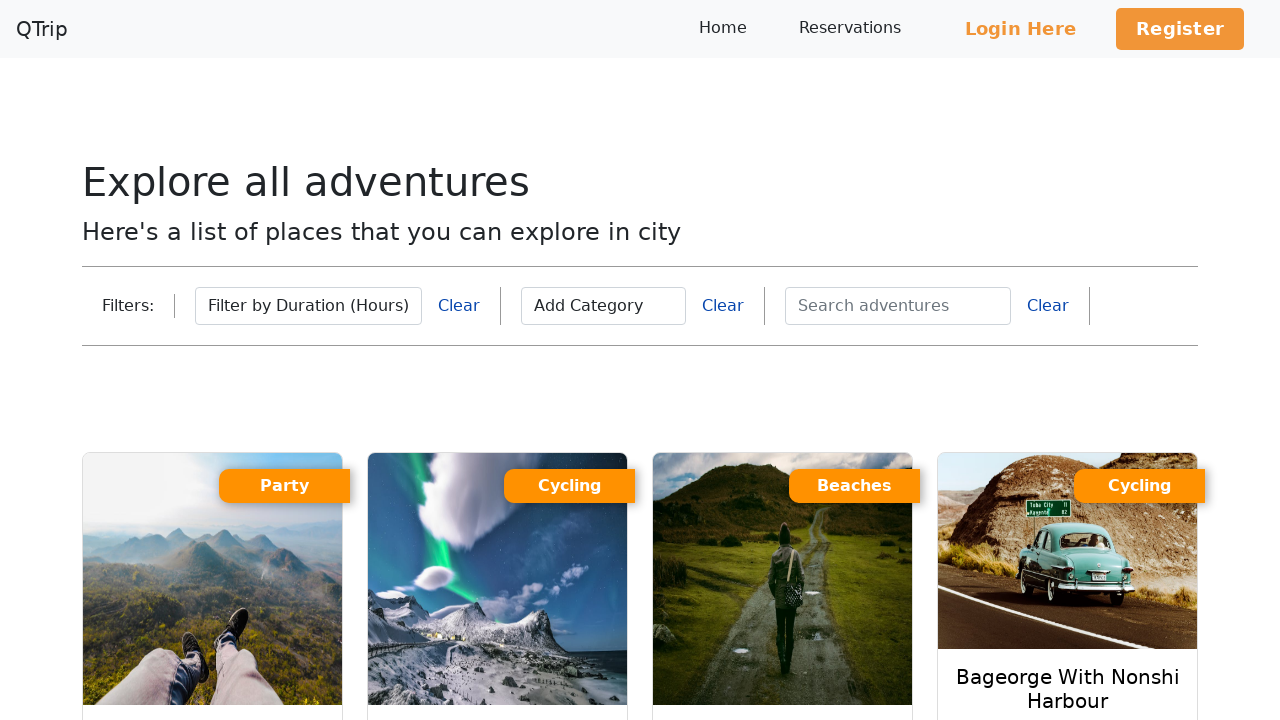